Tests un-marking a todo item as complete by unchecking its checkbox

Starting URL: https://demo.playwright.dev/todomvc

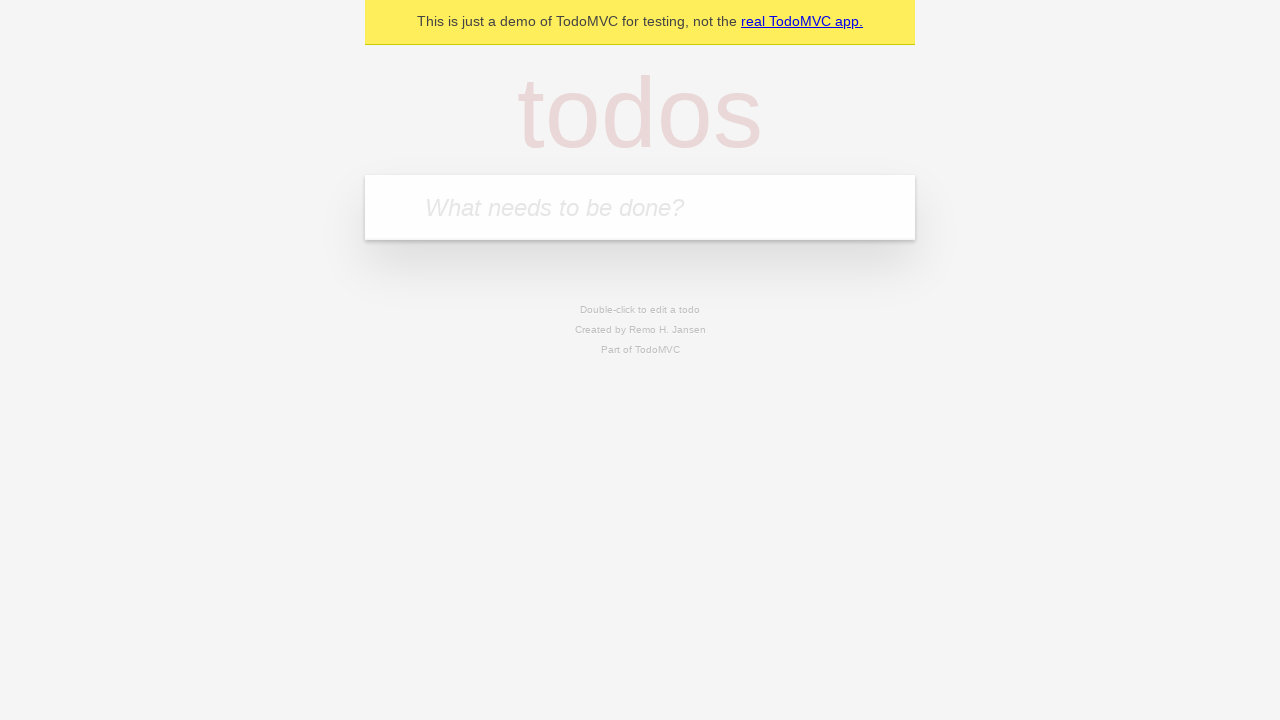

Filled todo input with 'buy some cheese' on internal:attr=[placeholder="What needs to be done?"i]
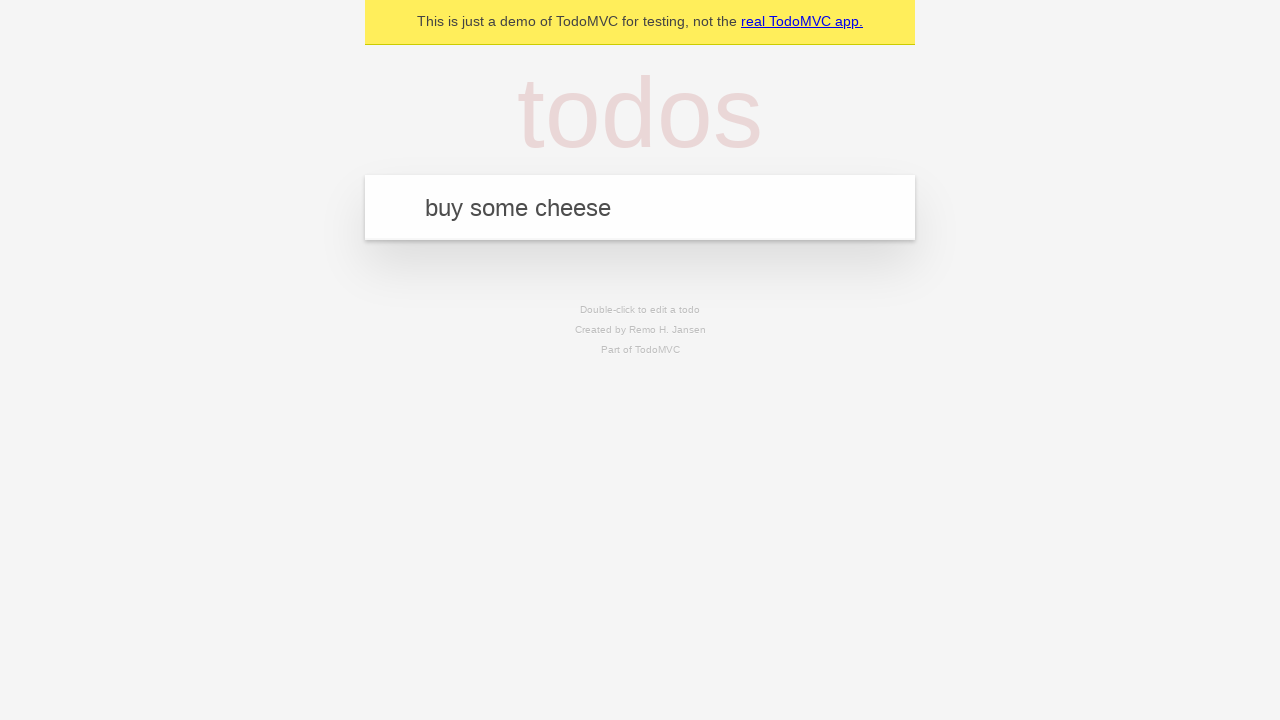

Pressed Enter to add first todo item on internal:attr=[placeholder="What needs to be done?"i]
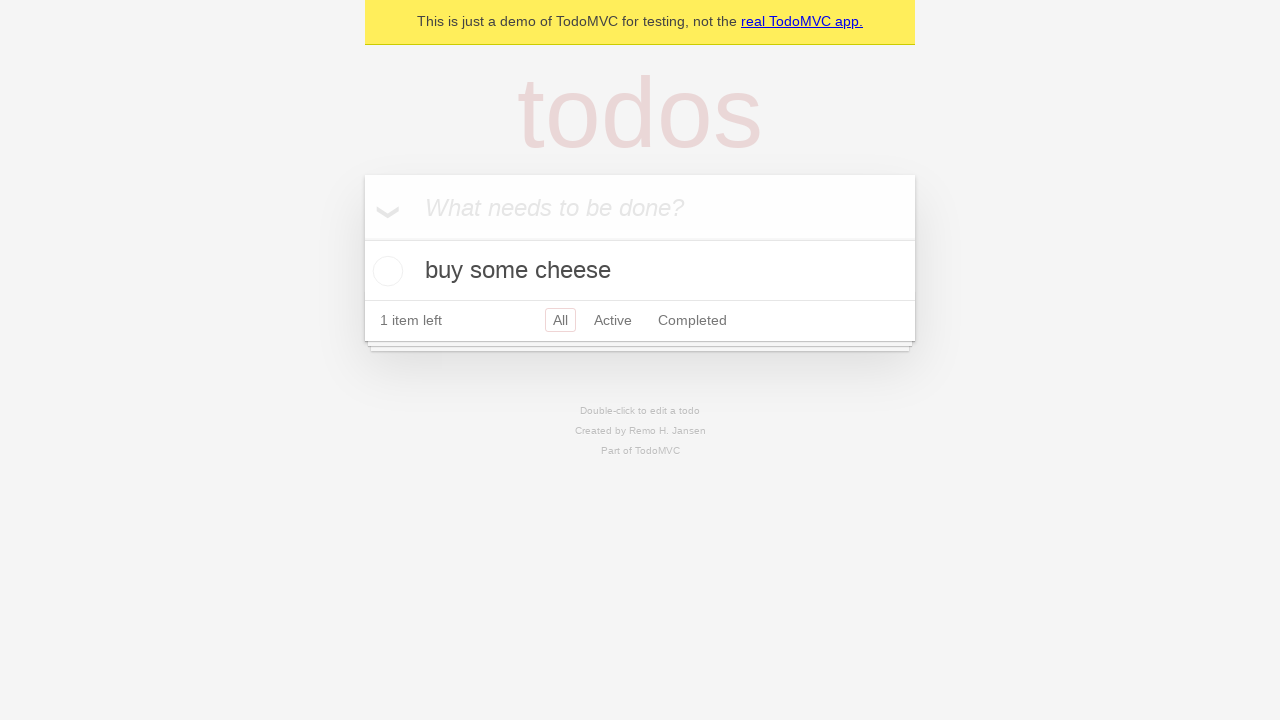

Filled todo input with 'feed the cat' on internal:attr=[placeholder="What needs to be done?"i]
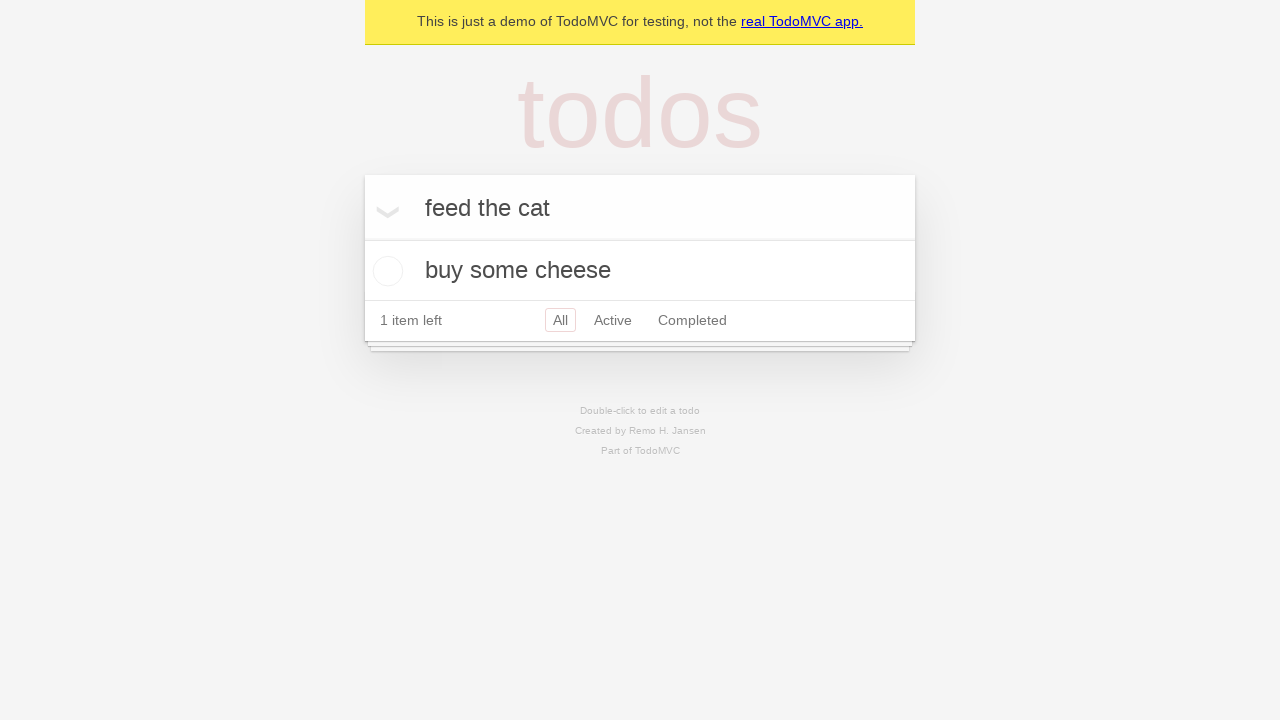

Pressed Enter to add second todo item on internal:attr=[placeholder="What needs to be done?"i]
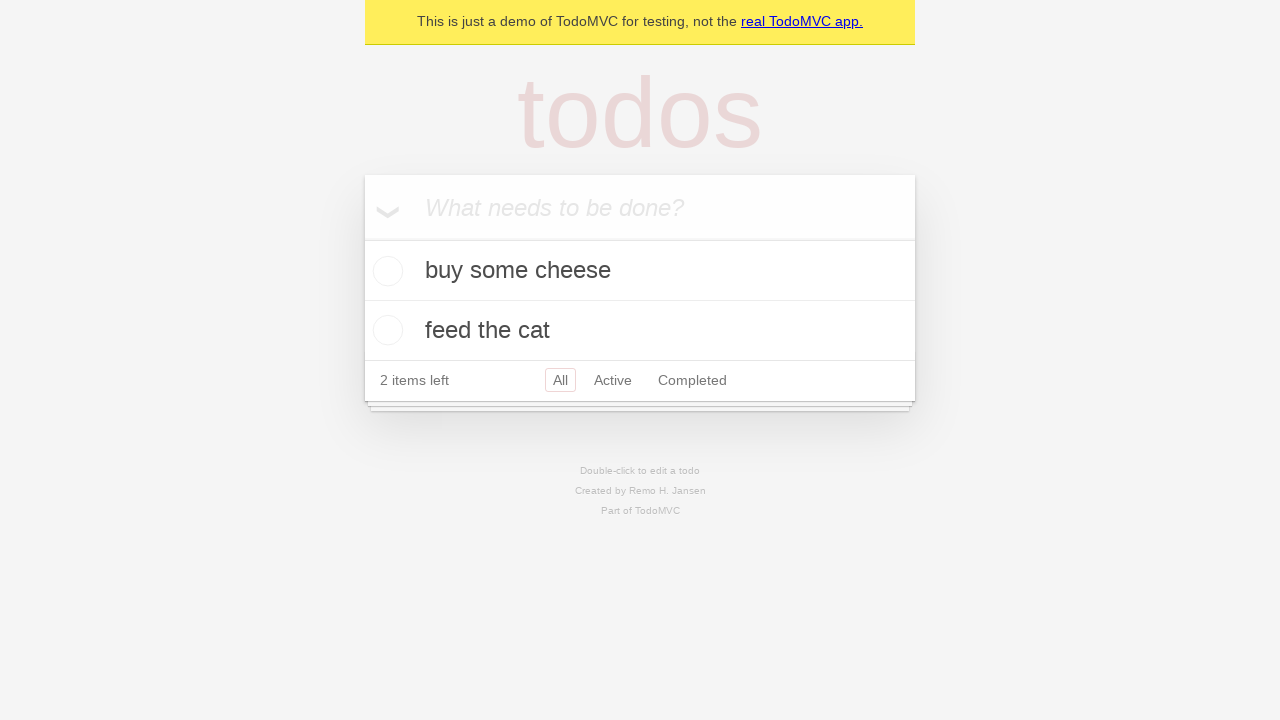

Checked the first todo item's checkbox at (385, 271) on internal:testid=[data-testid="todo-item"s] >> nth=0 >> internal:role=checkbox
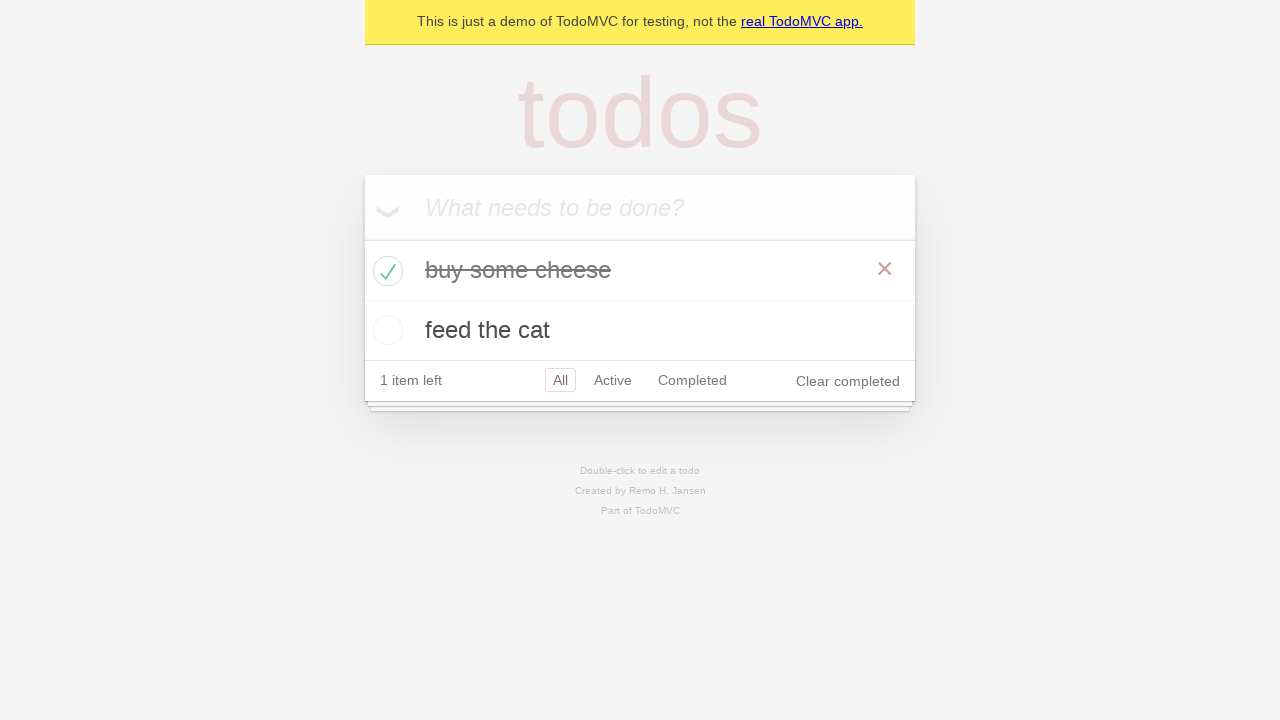

Unchecked the first todo item's checkbox to mark it incomplete at (385, 271) on internal:testid=[data-testid="todo-item"s] >> nth=0 >> internal:role=checkbox
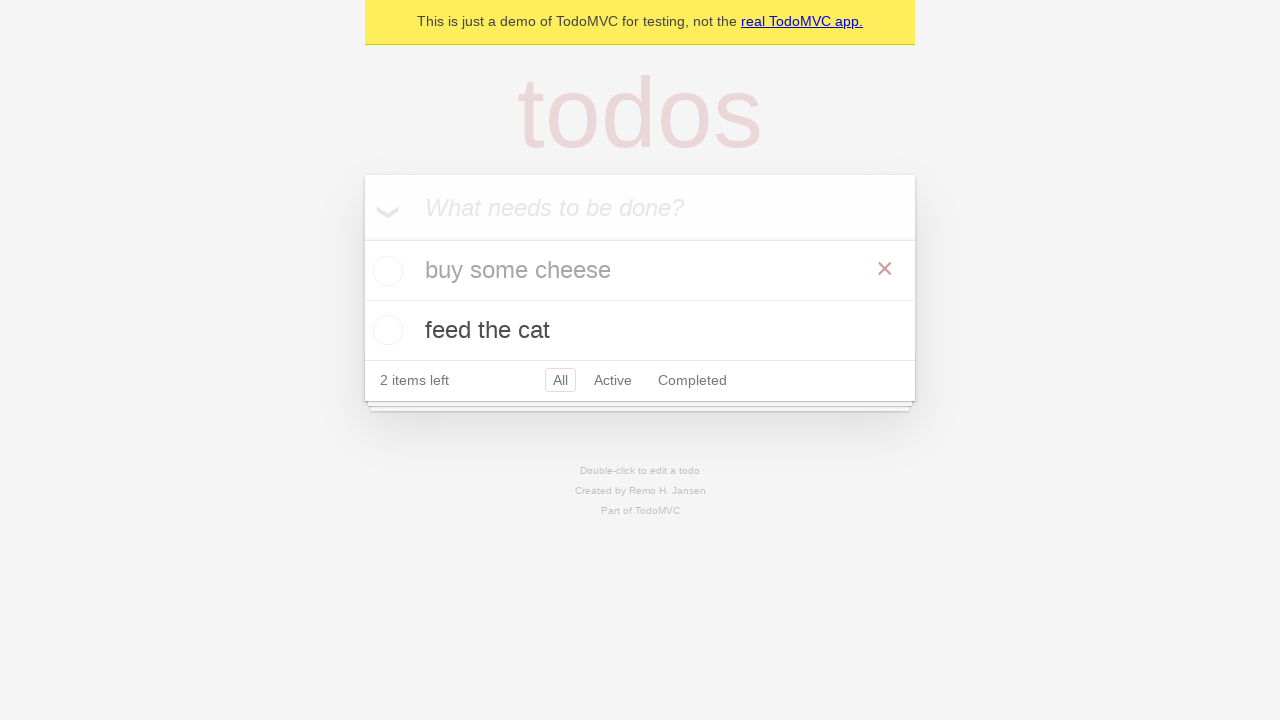

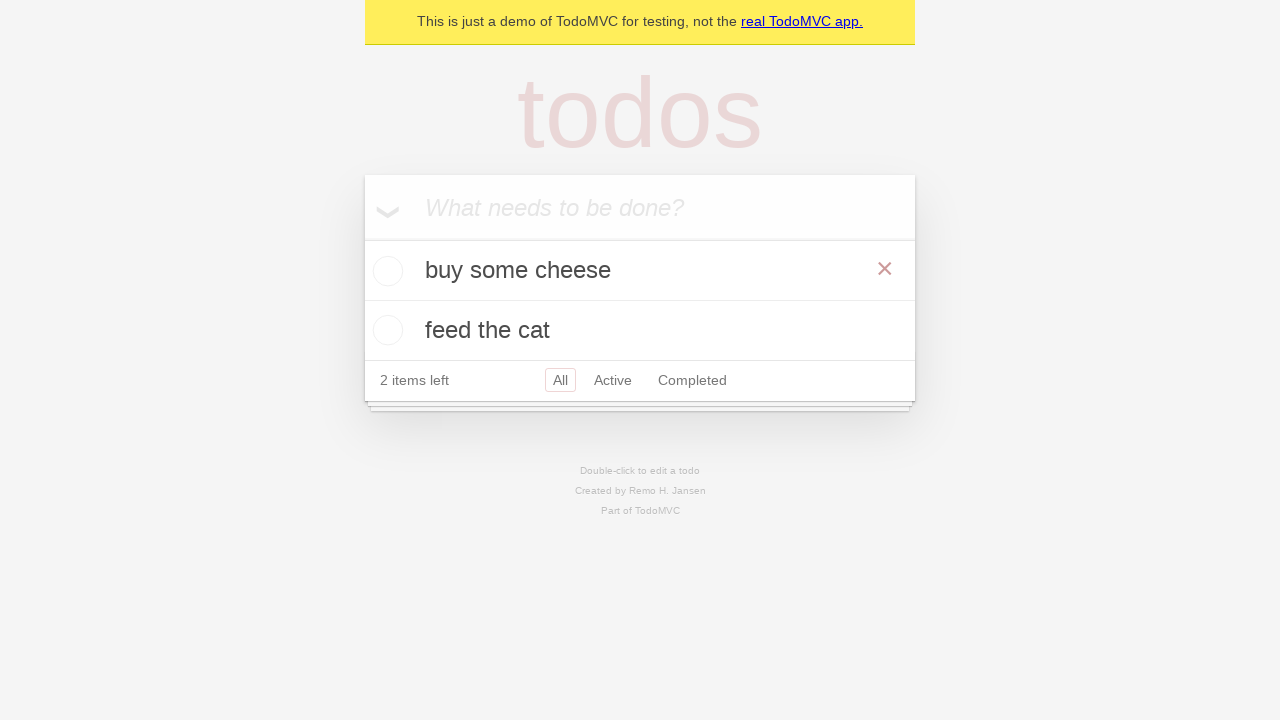